Tests YouTube search functionality by entering a search query and pressing Enter to submit

Starting URL: https://www.youtube.com/

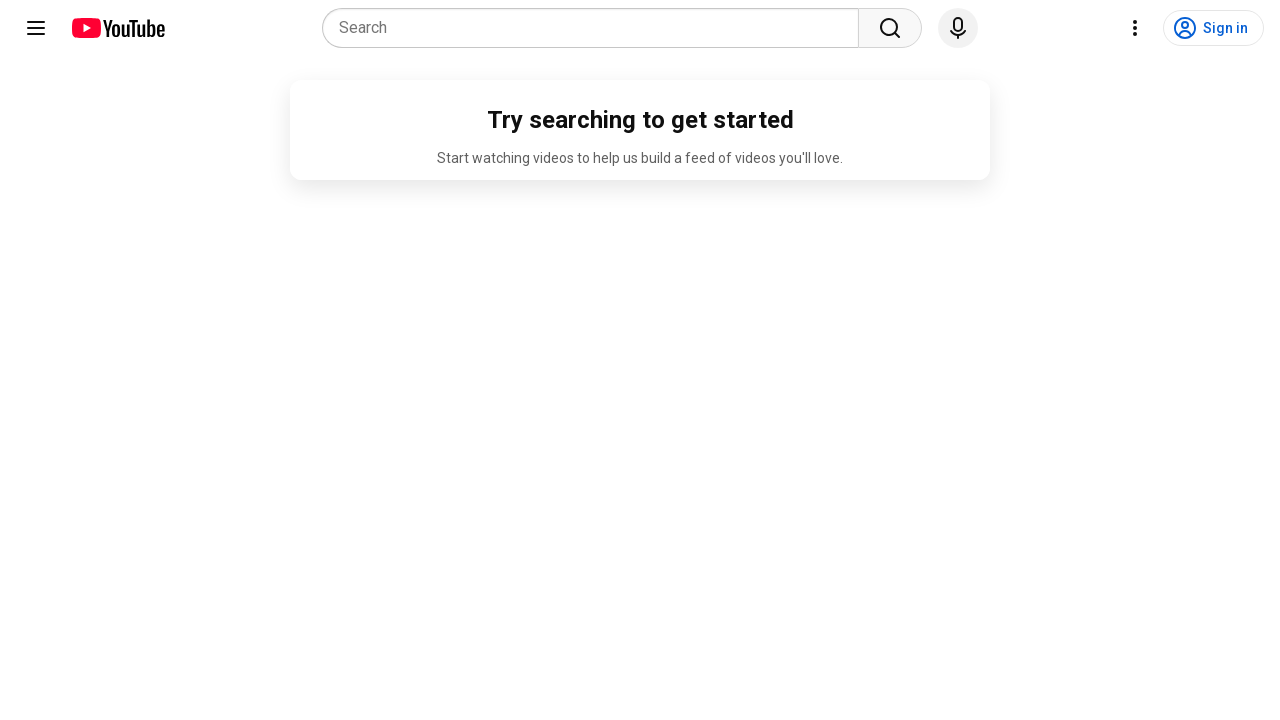

Filled YouTube search box with 'GroTechMinds' on input[name='search_query']
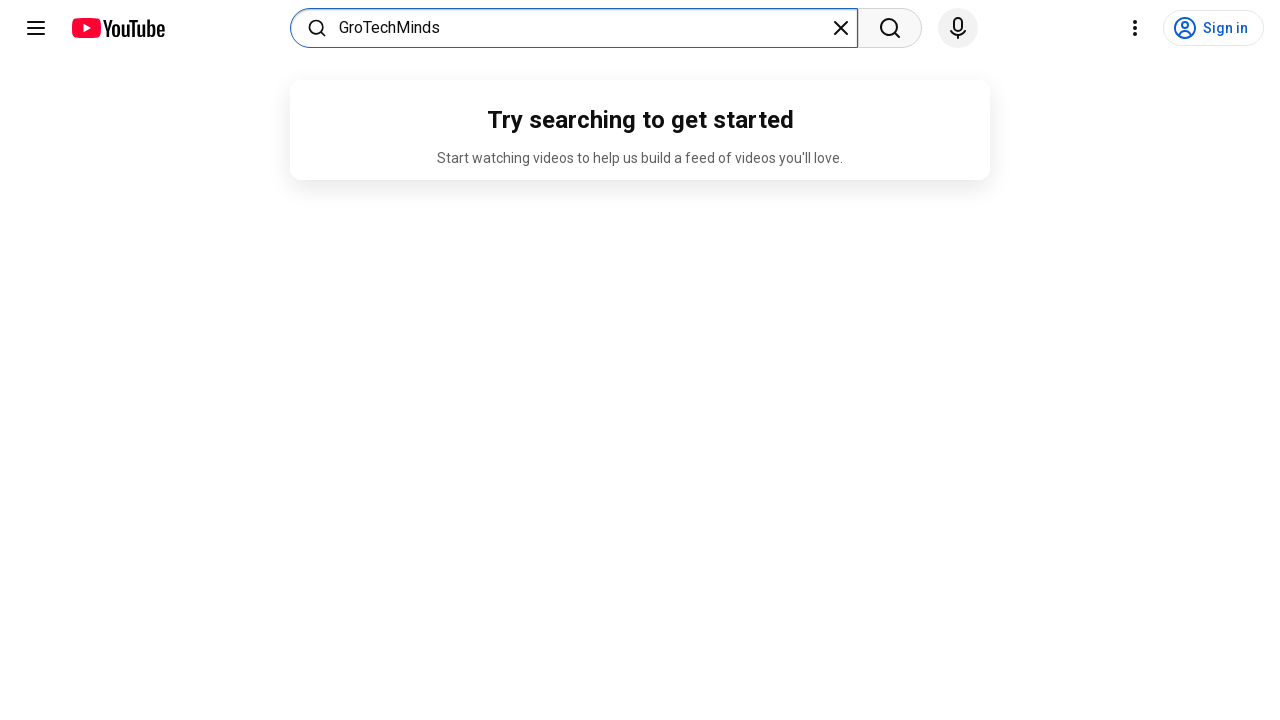

Pressed Enter to submit search query on input[name='search_query']
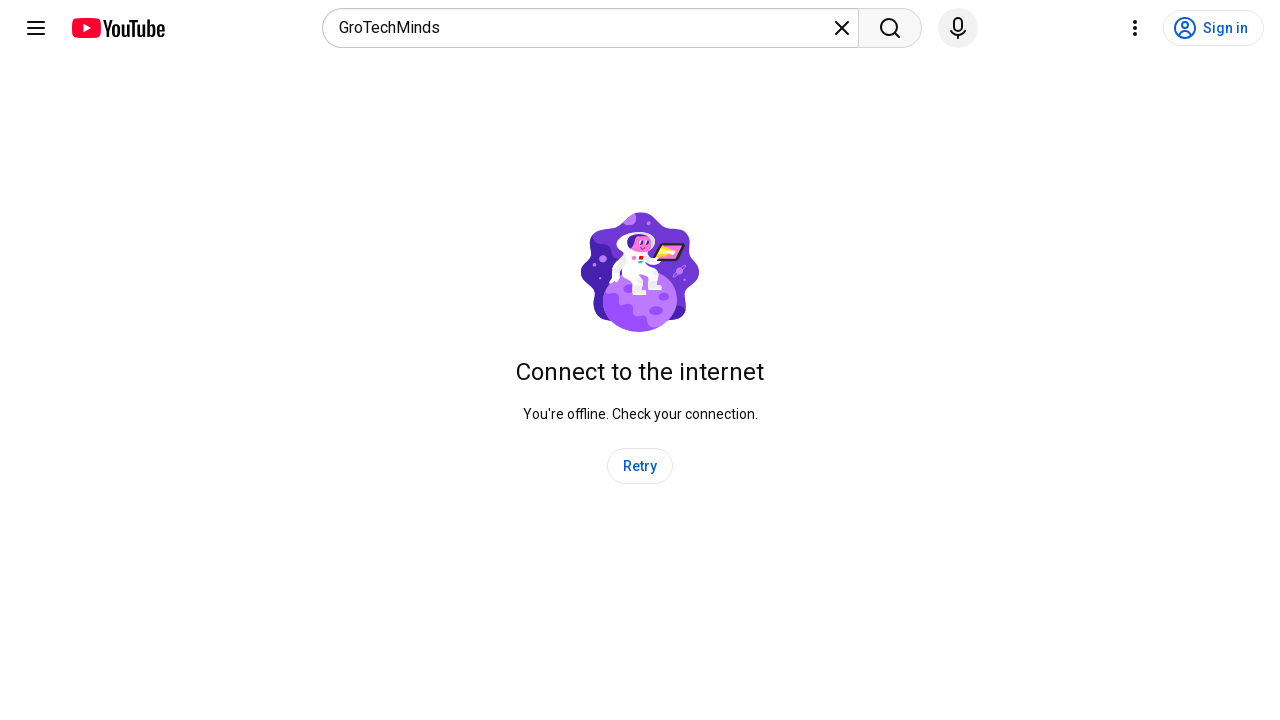

Search results page loaded successfully
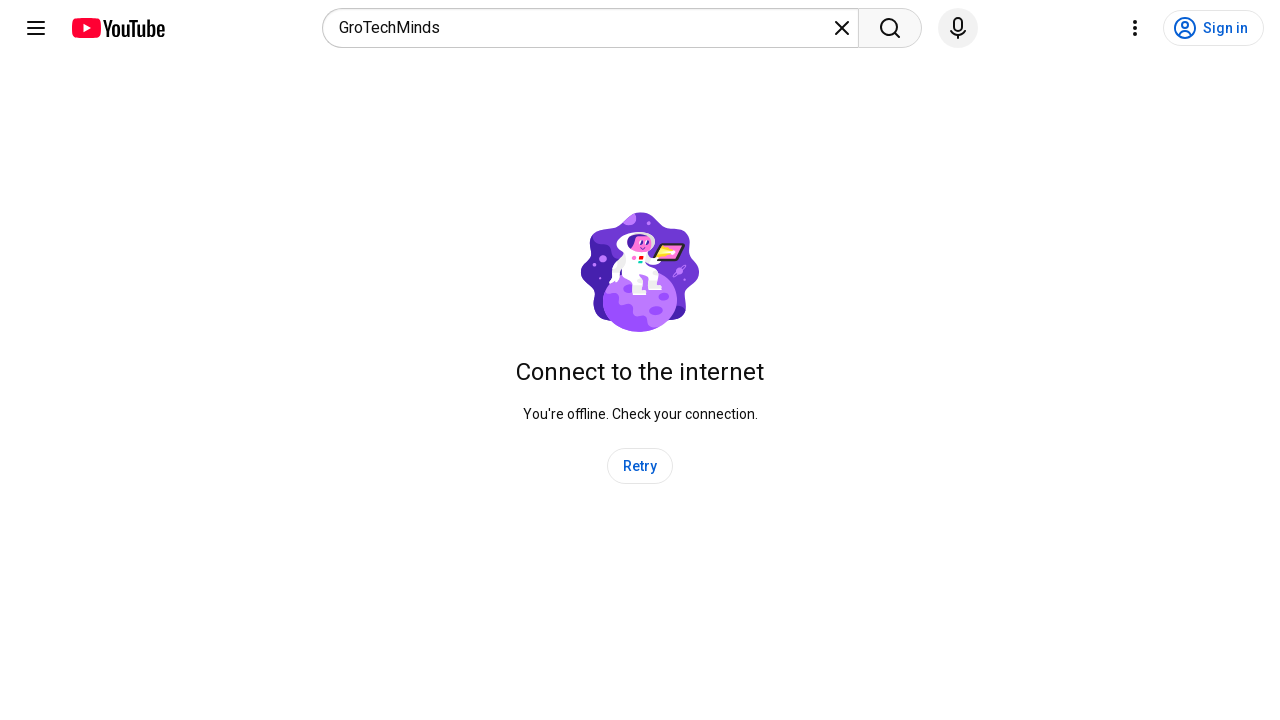

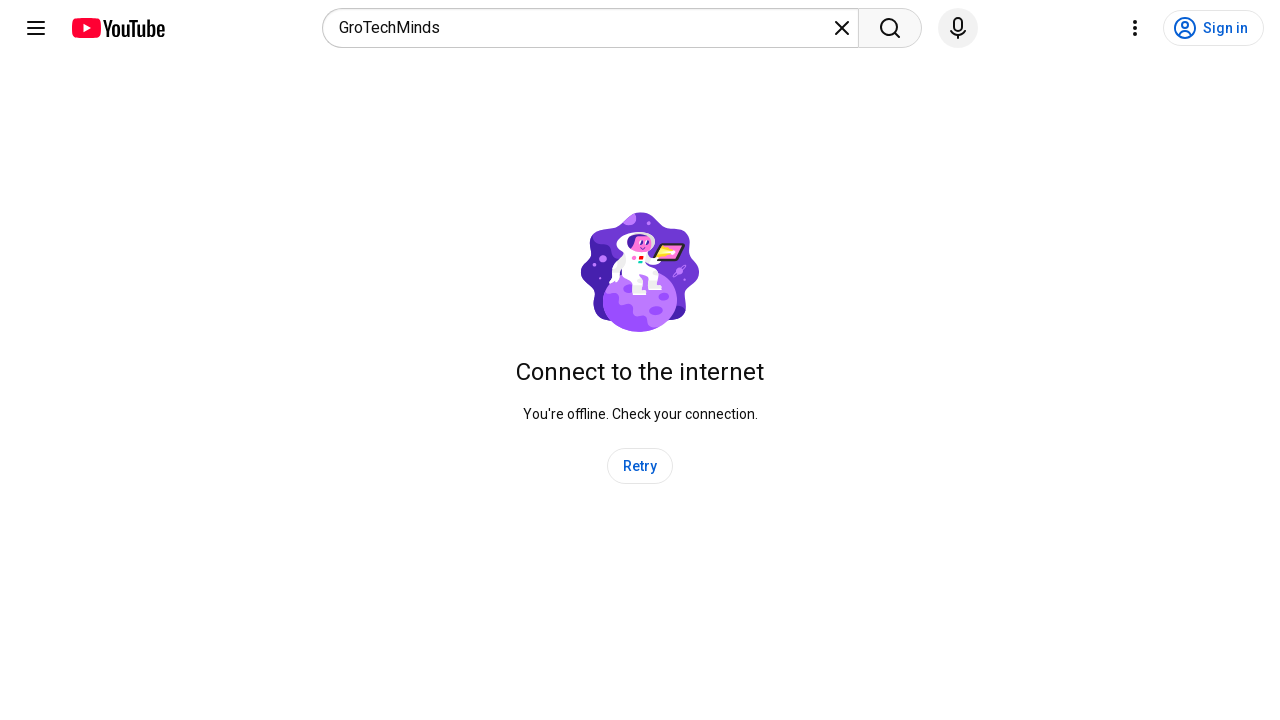